Tests the full calculator flow by entering two numbers, clicking the equals button, and verifying the result

Starting URL: http://juliemr.github.io/protractor-demo/

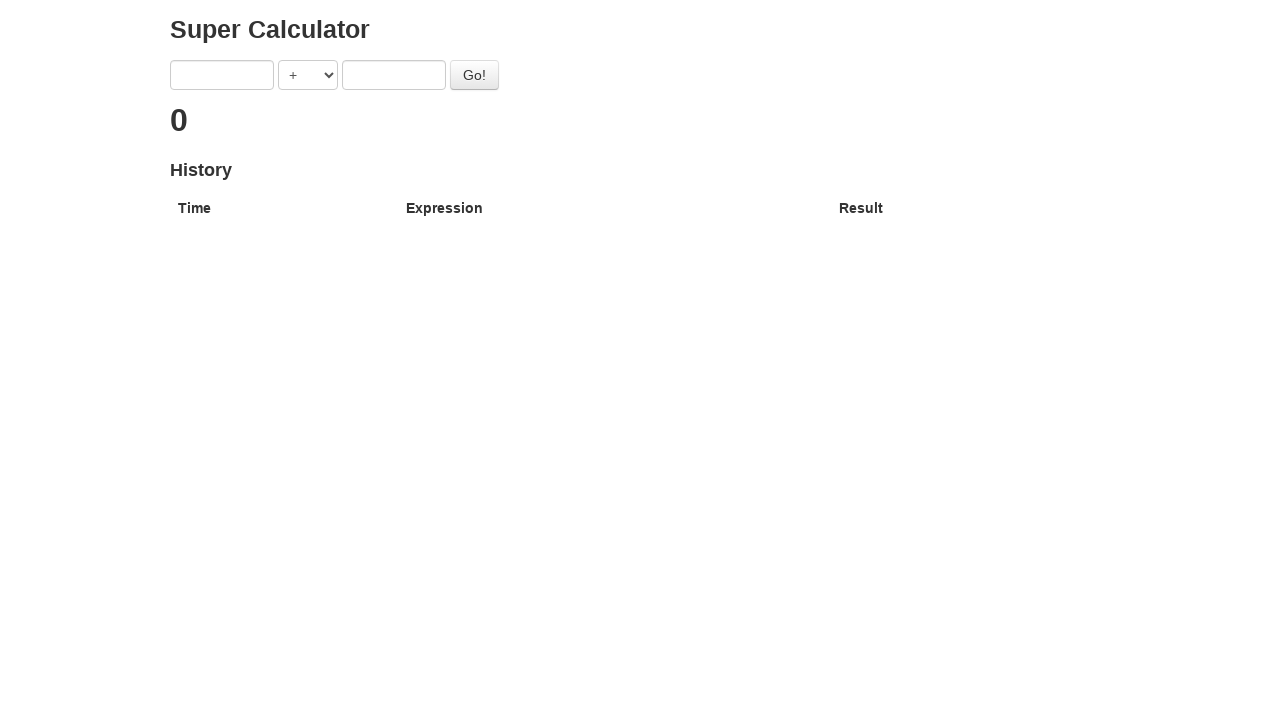

Entered first number '1' in calculator on xpath=//html/body/div/div/form/input[1]
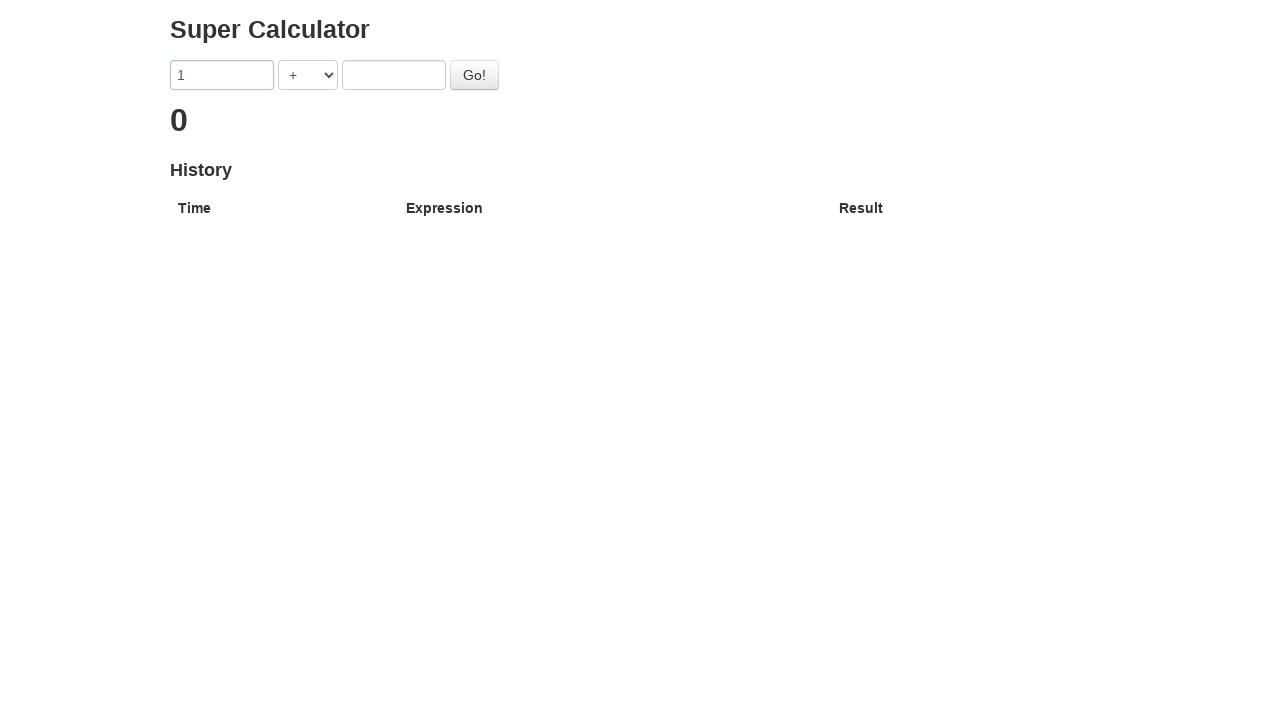

Entered second number '1' in calculator on xpath=//html/body/div/div/form/input[2]
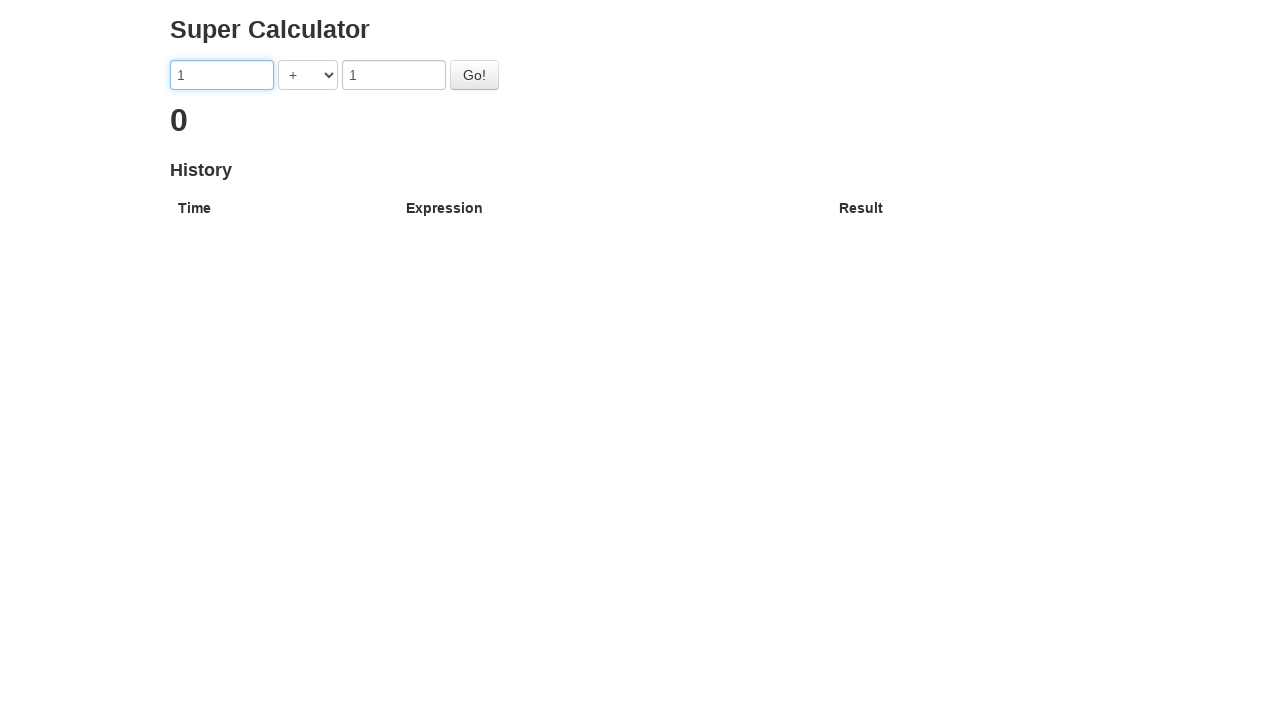

Clicked the equals button to calculate at (474, 75) on #gobutton
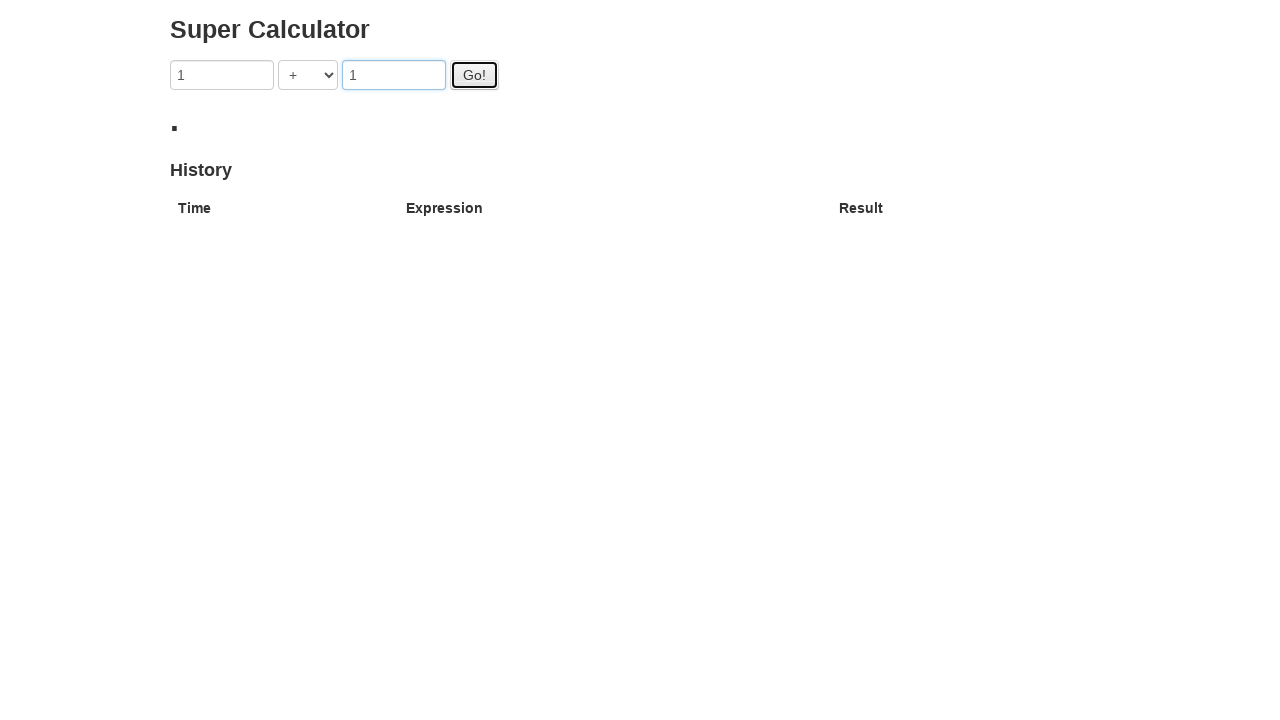

Calculator result loaded
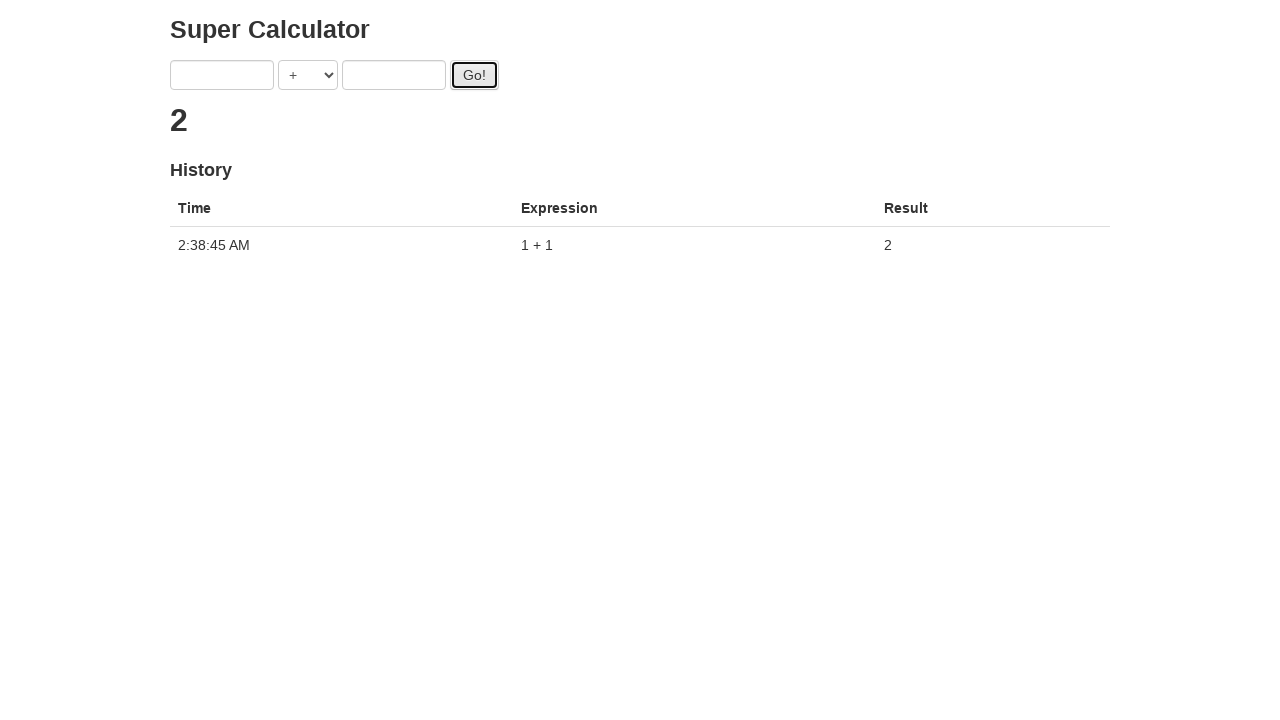

Retrieved calculation result: 2
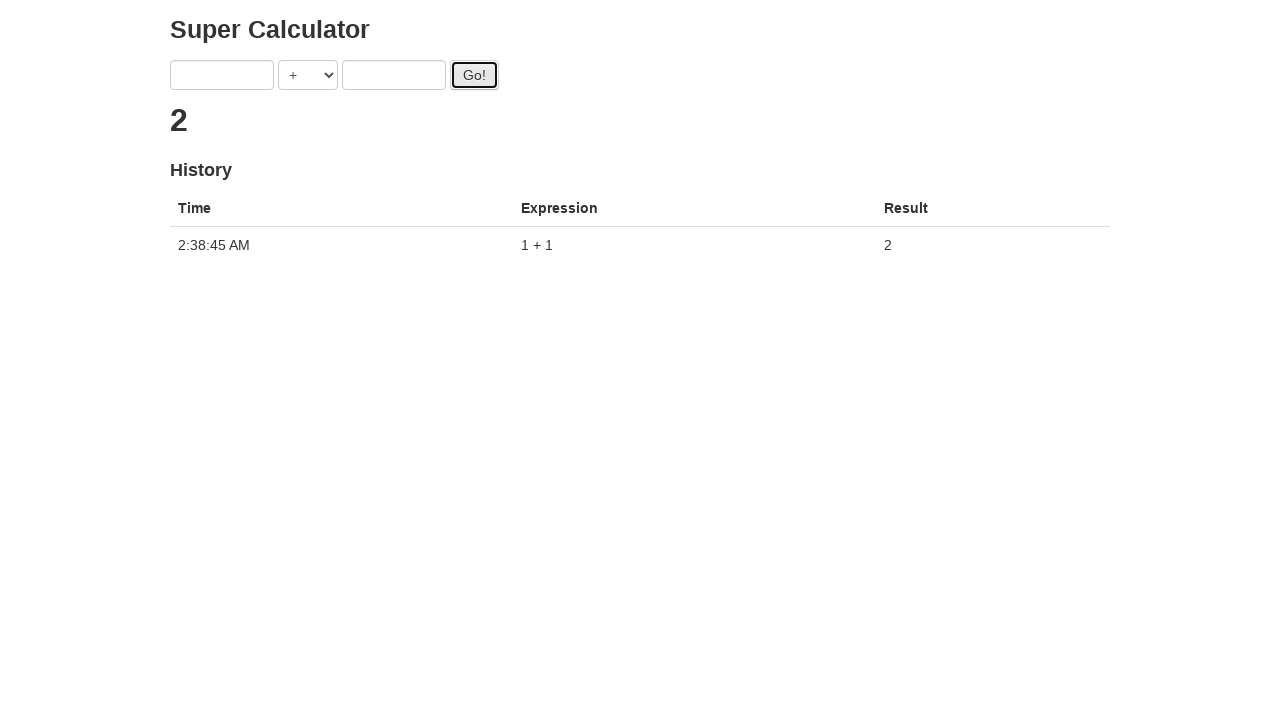

Verified result equals '2'
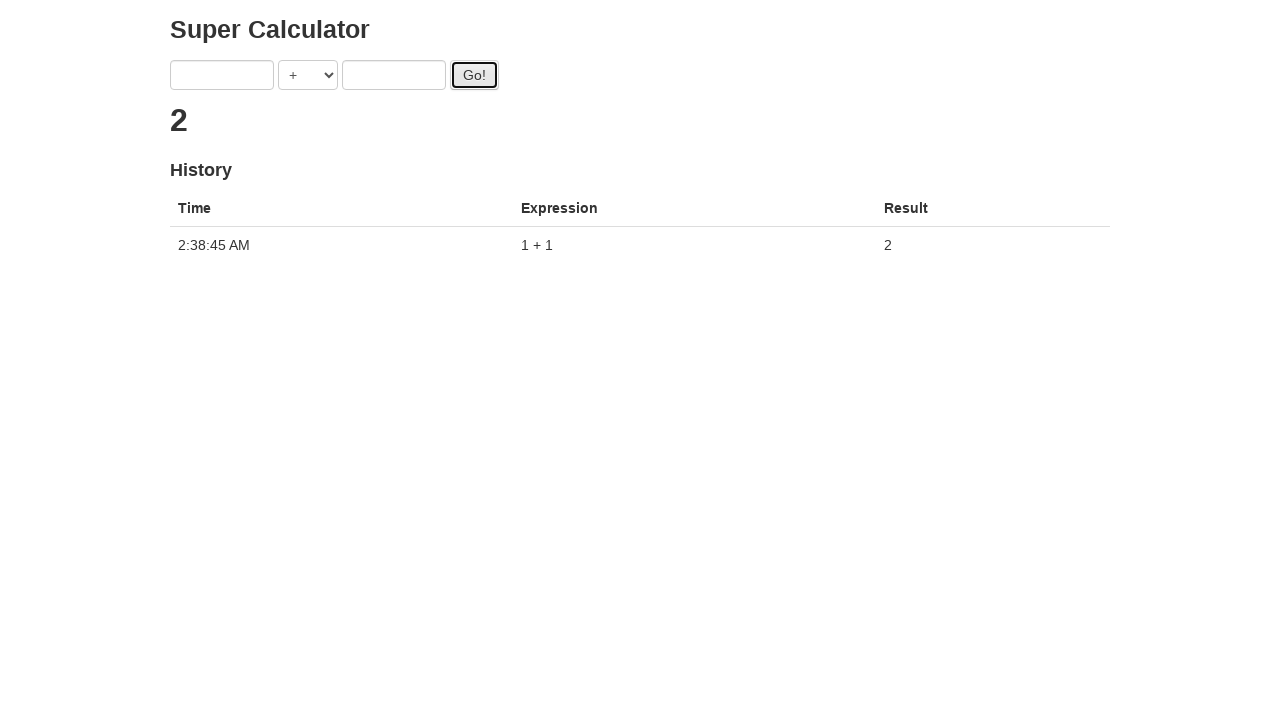

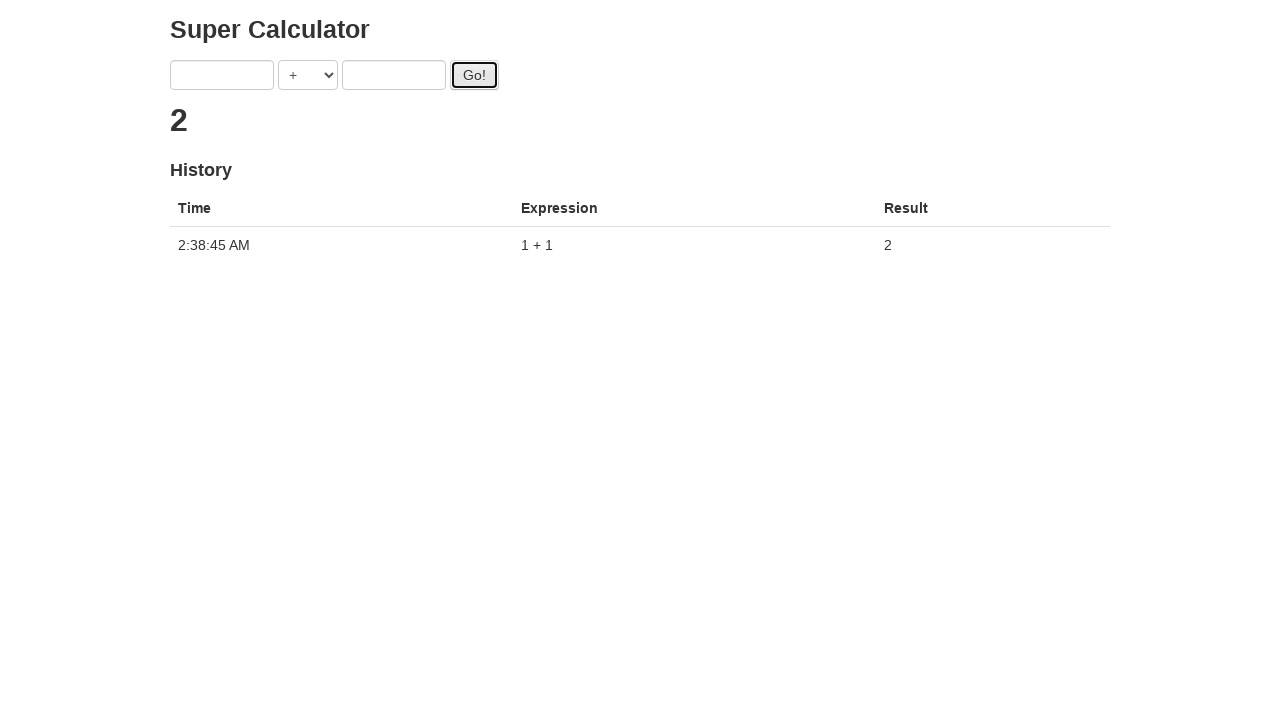